Tests the WebdriverIO homepage by waiting until the "Get Started" button is displayed on the page

Starting URL: https://webdriver.io

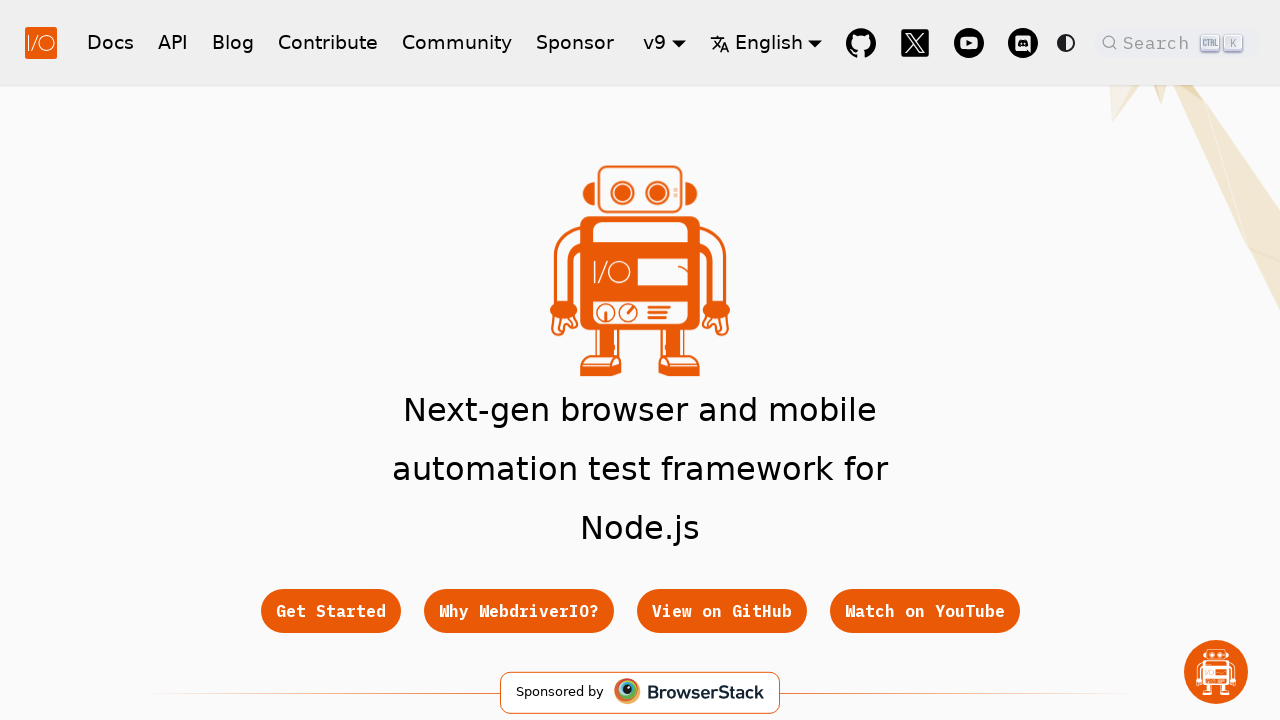

Waited for 'Get Started' button to be visible on WebdriverIO homepage
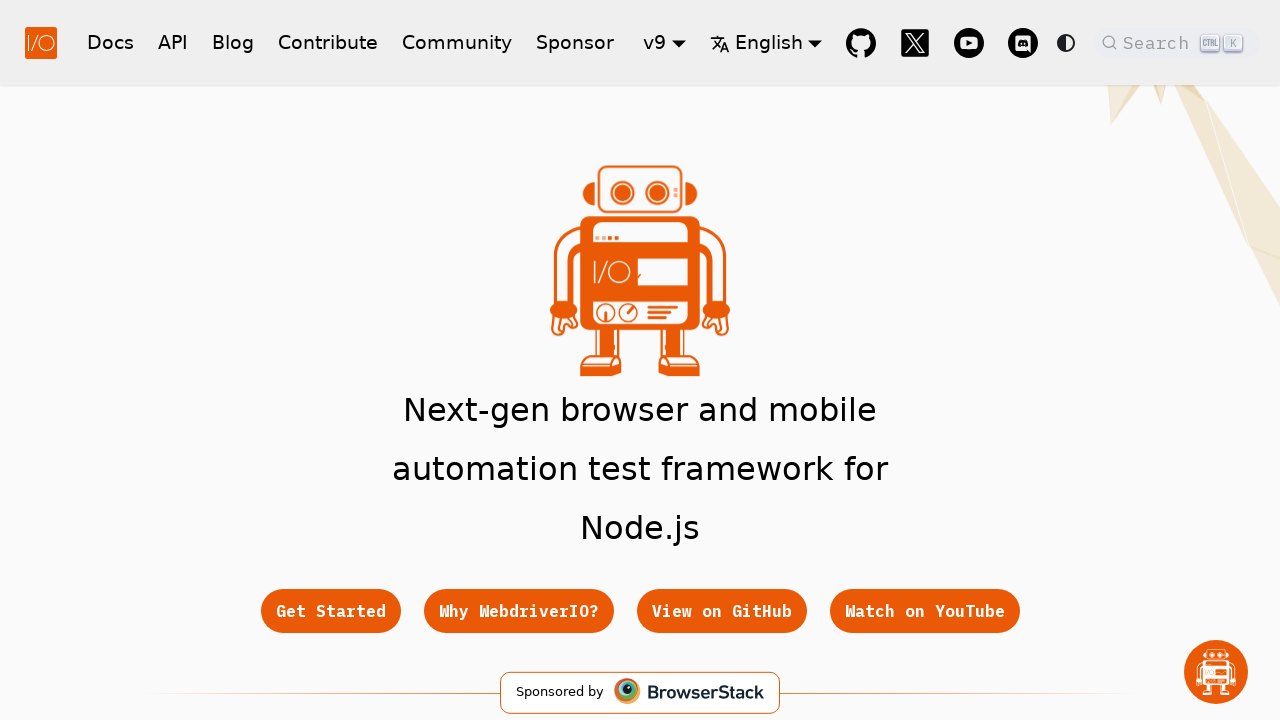

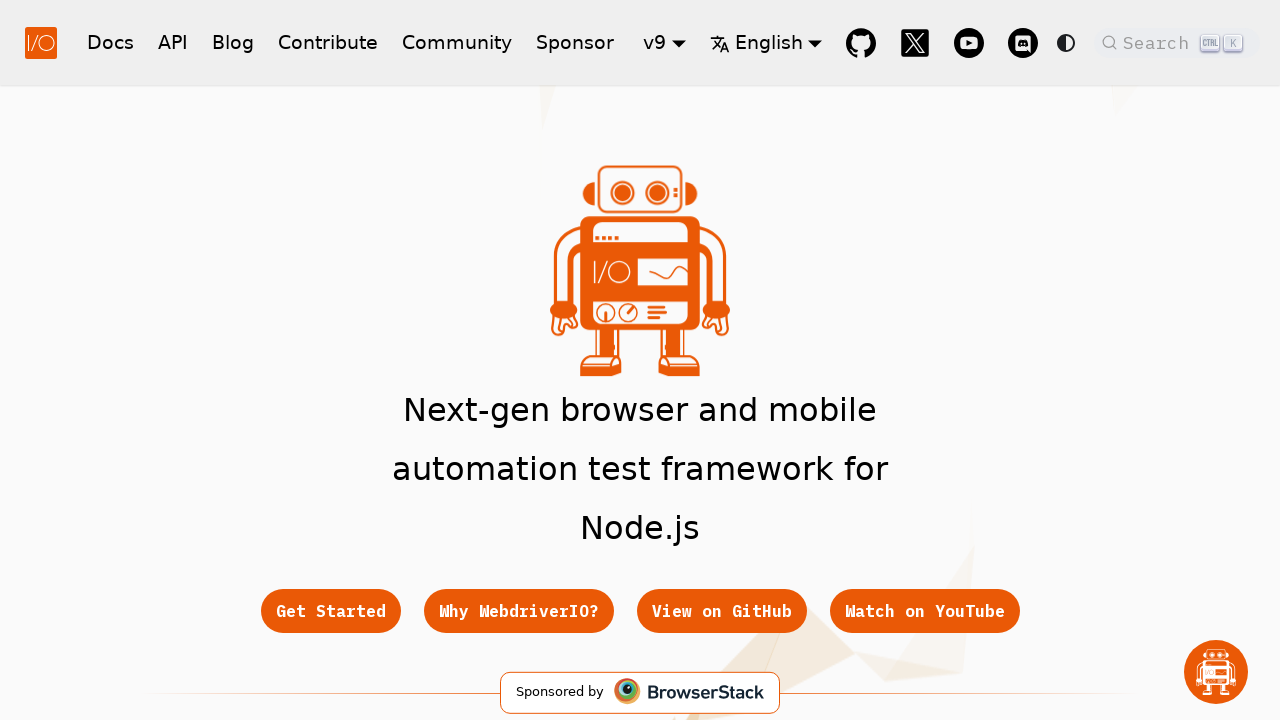